Tests browser alert handling by clicking a button that triggers an alert and then accepting/dismissing the alert dialog

Starting URL: https://formy-project.herokuapp.com/switch-window

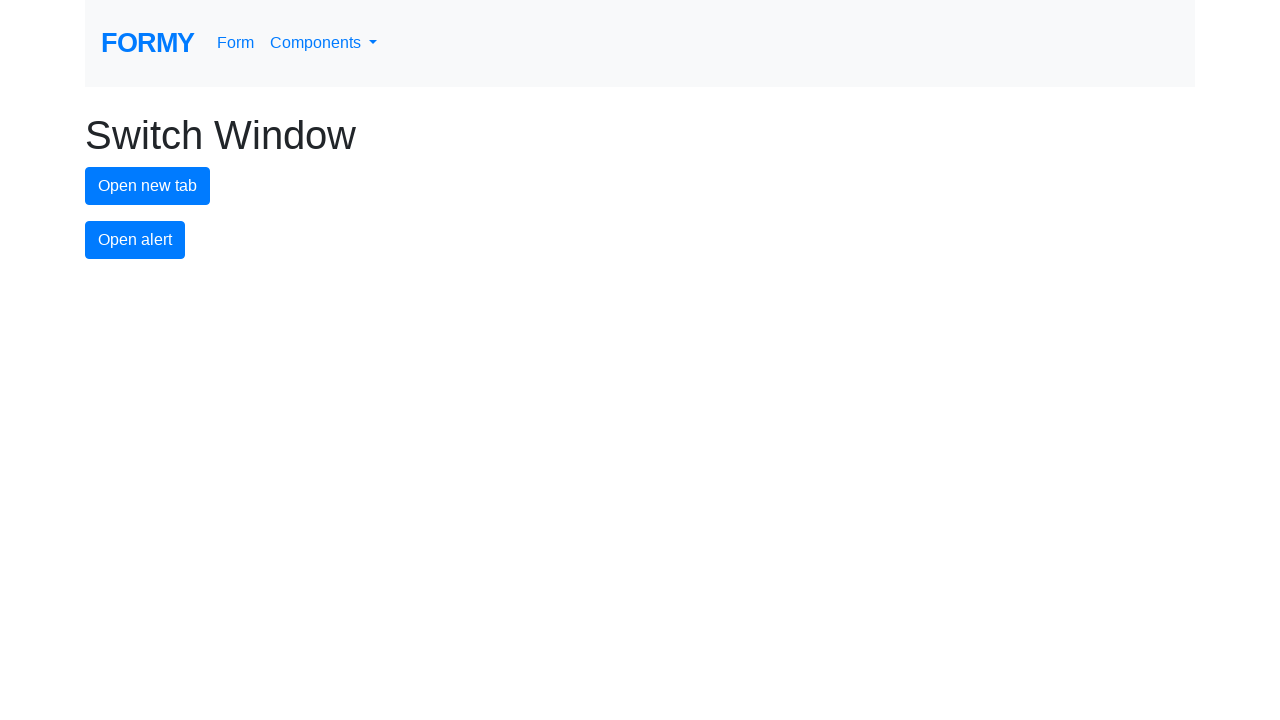

Clicked alert button to trigger alert dialog at (135, 240) on #alert-button
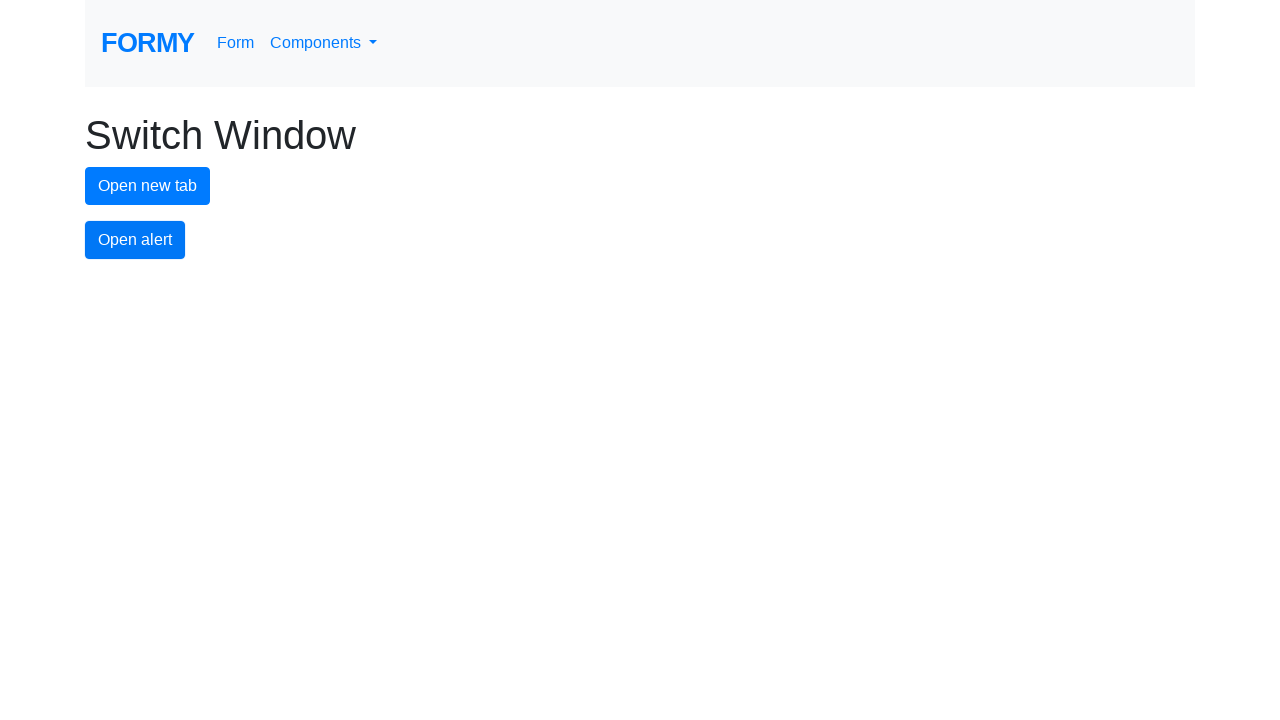

Set up dialog handler to accept alerts
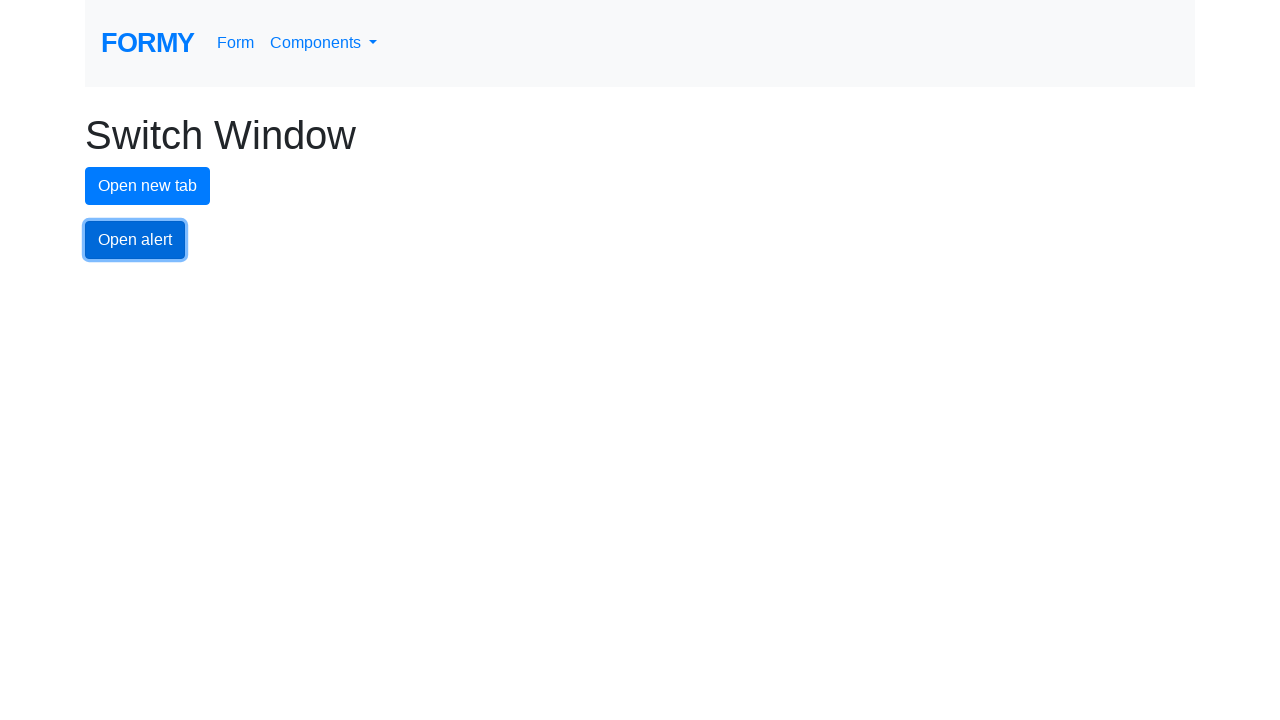

Clicked alert button again to trigger alert dialog at (135, 240) on #alert-button
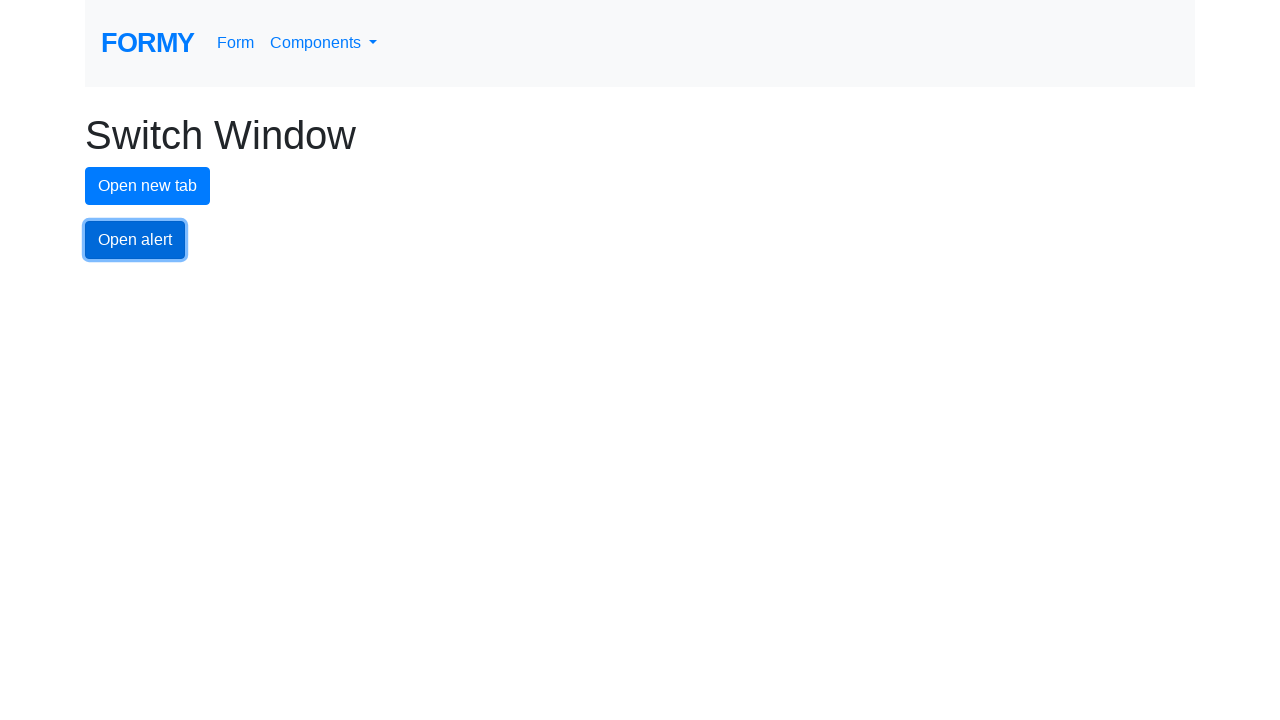

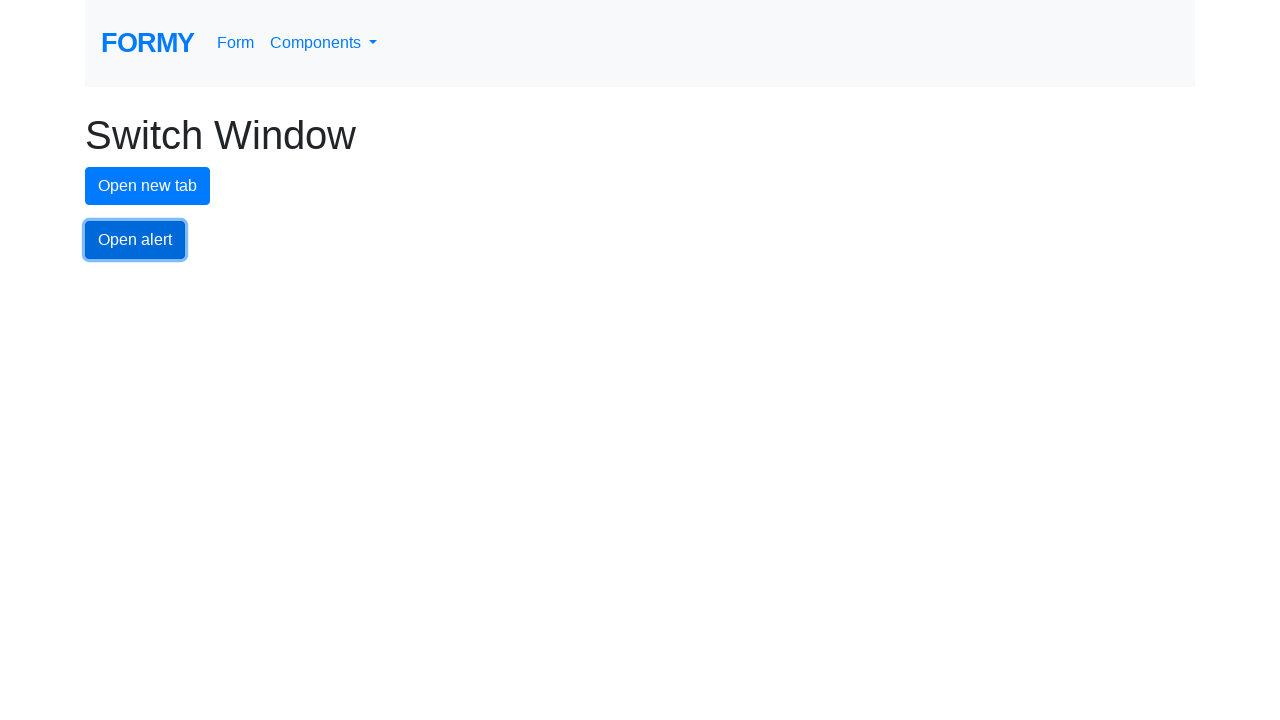